Demonstrates various element locator strategies on Douban Movie website by filling search fields and locating elements using different selector methods (id, name, class, tag, link text, xpath, css selector)

Starting URL: https://movie.douban.com/

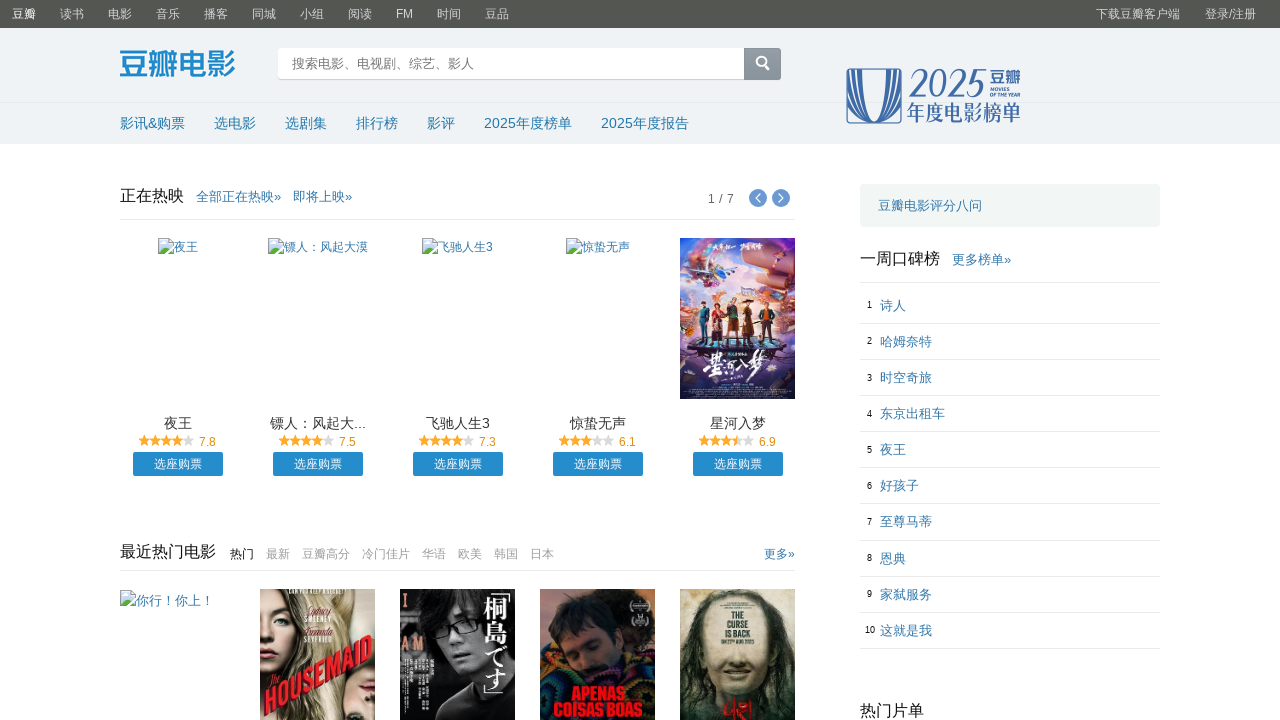

Filled search input by id with movie title '红海行动' (Operation Red Sea) on #inp-query
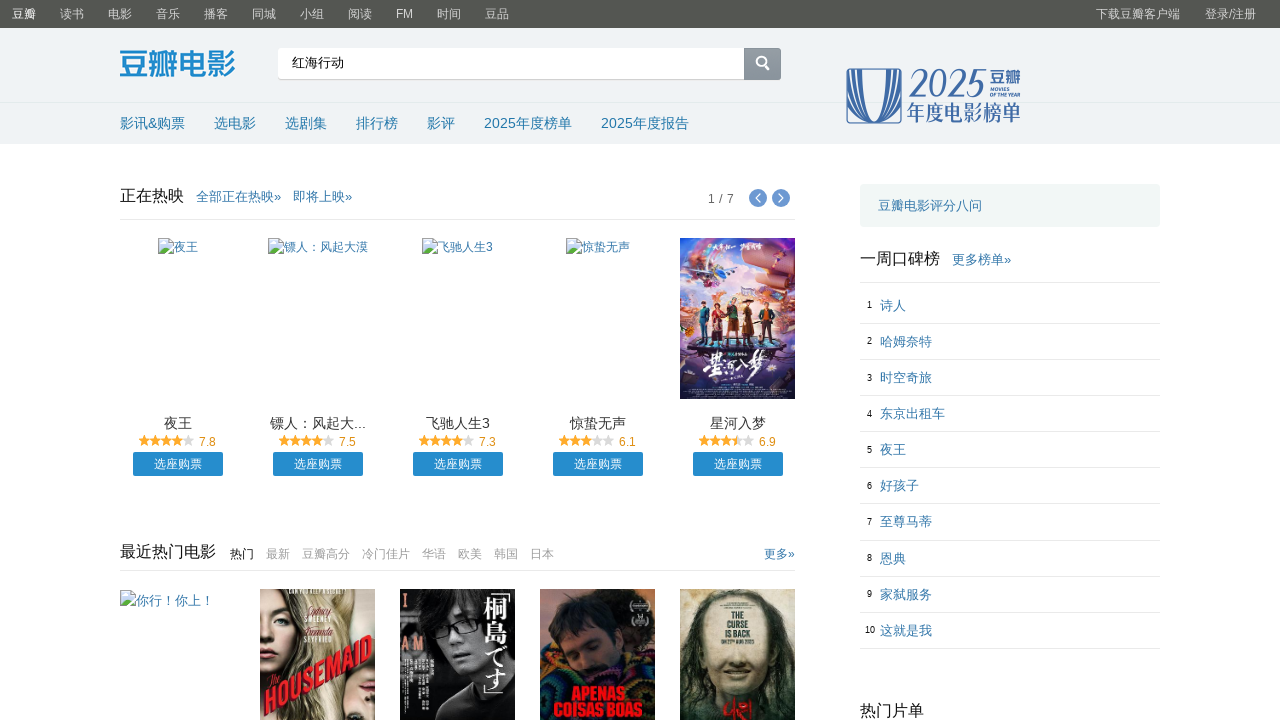

Filled search input by name with movie title '我不是药神' (Dying to Survive) on input[name='search_text']
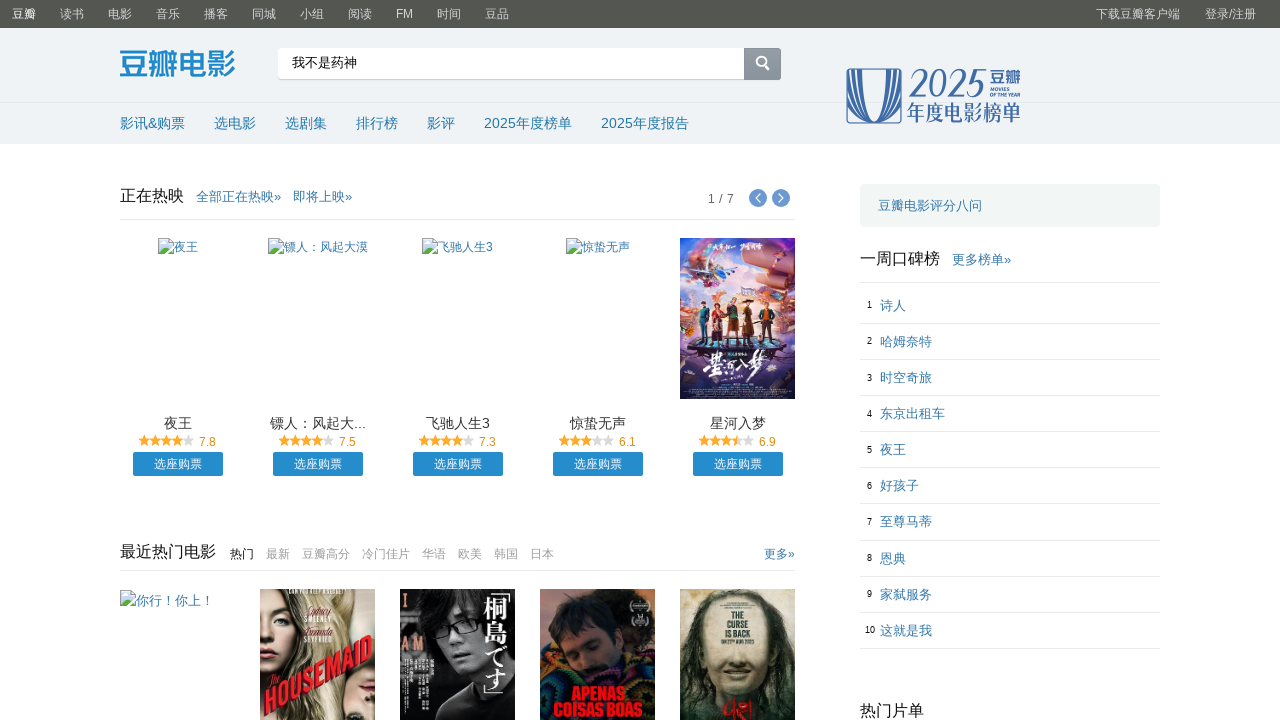

Located nav items by class name '.nav-items'
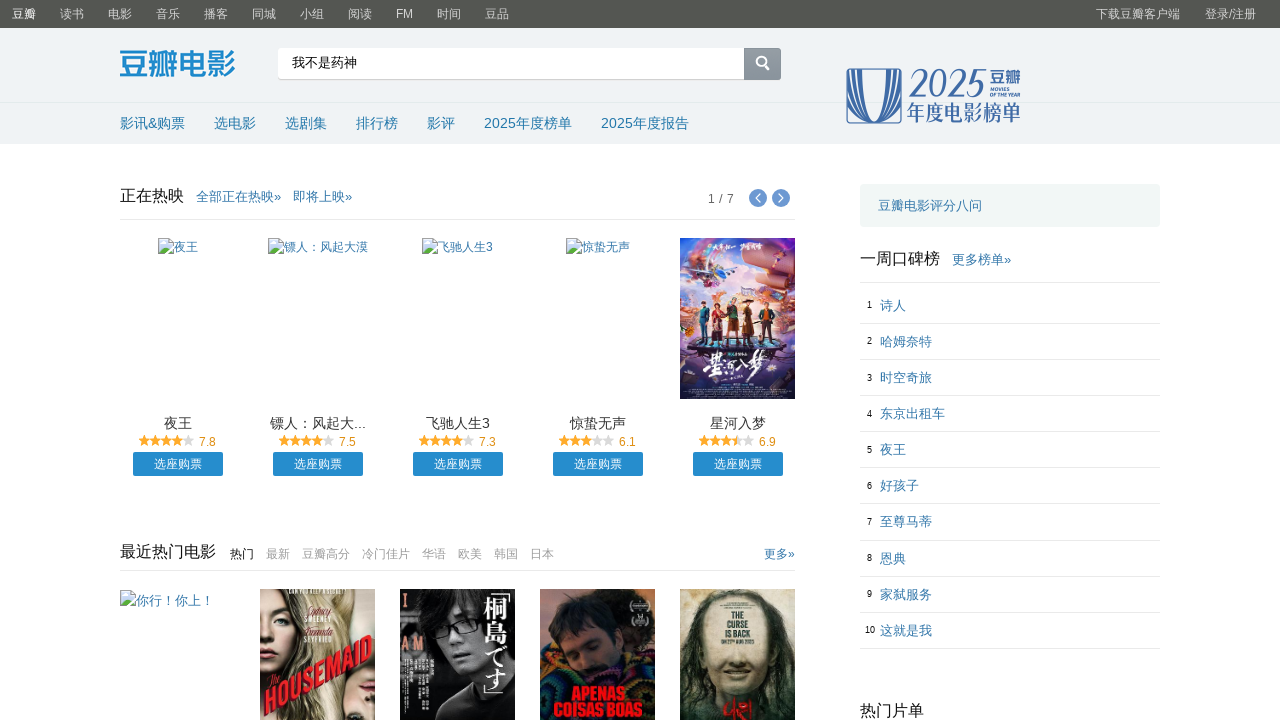

Located div element by tag name
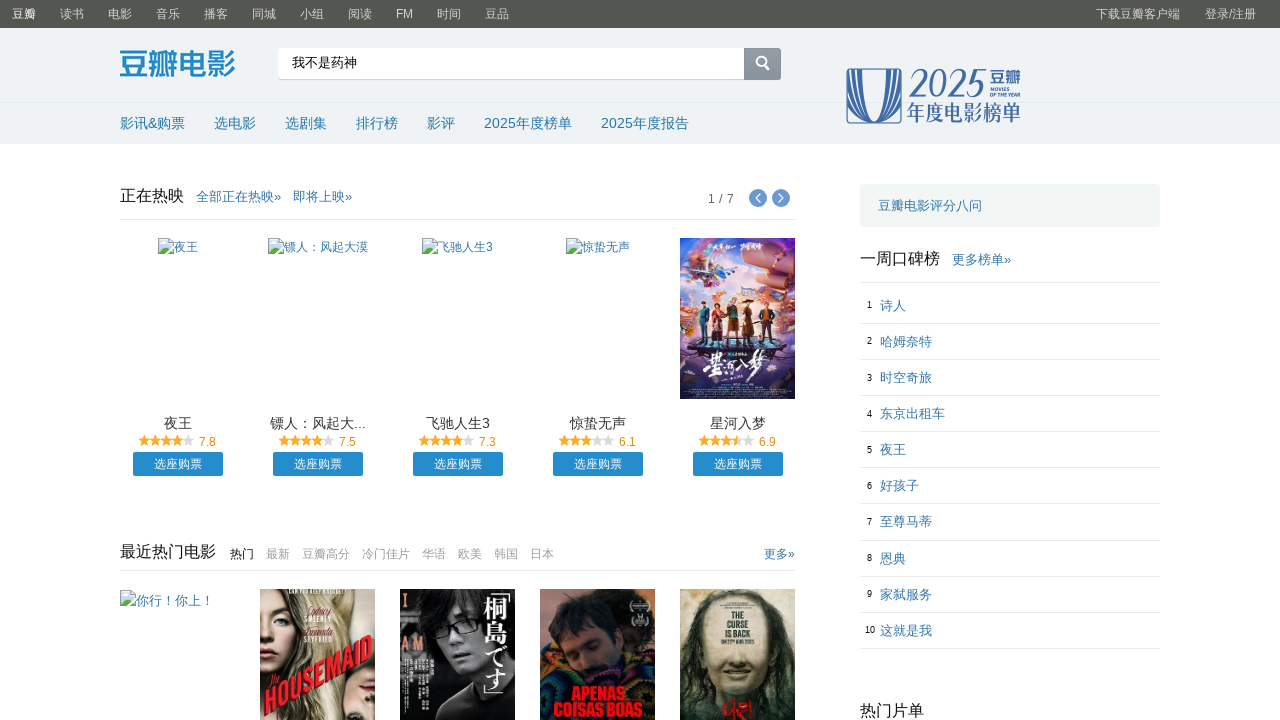

Located link with text '排行榜' (Rankings)
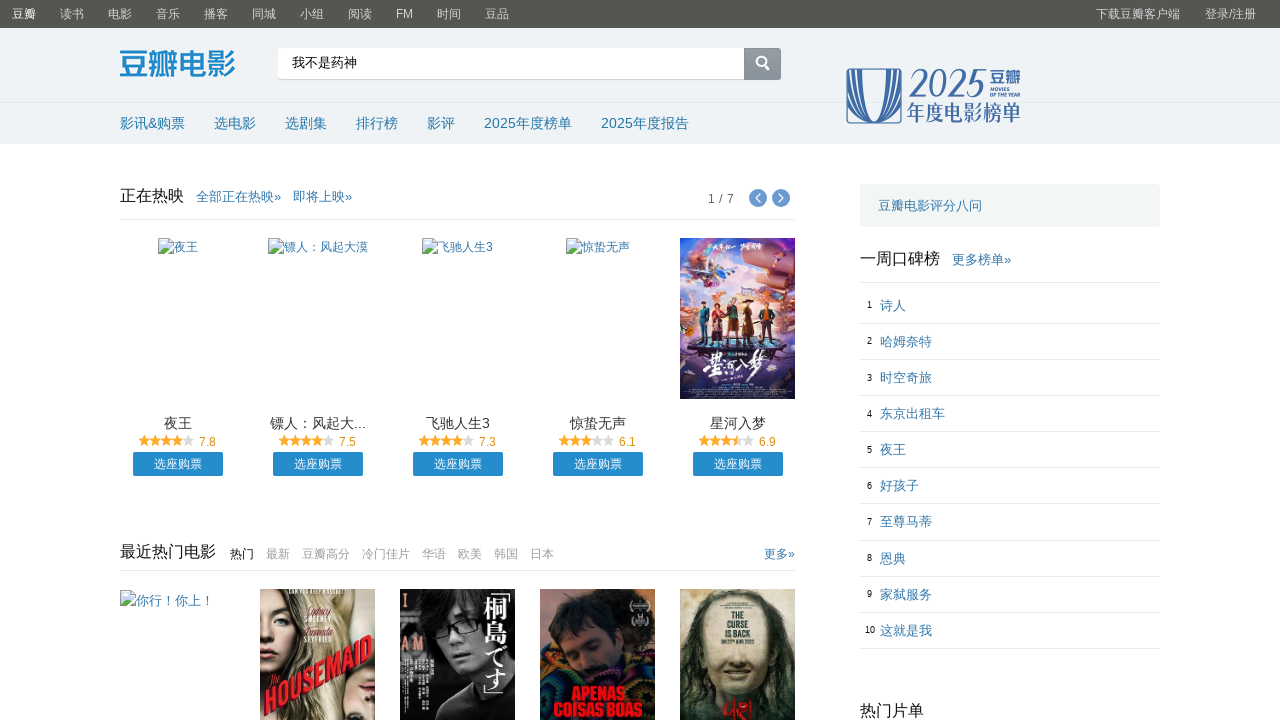

Located link containing partial text '部正在热映' (currently showing)
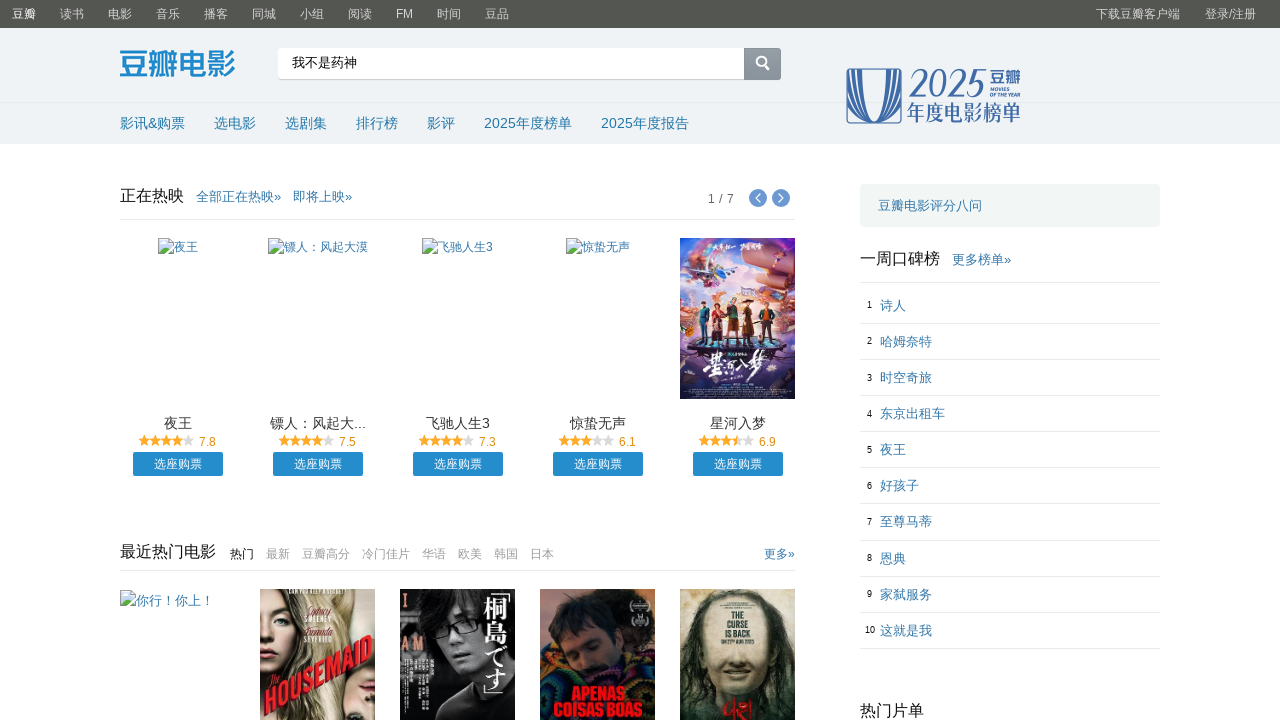

Located element by xpath (movie nav logo link)
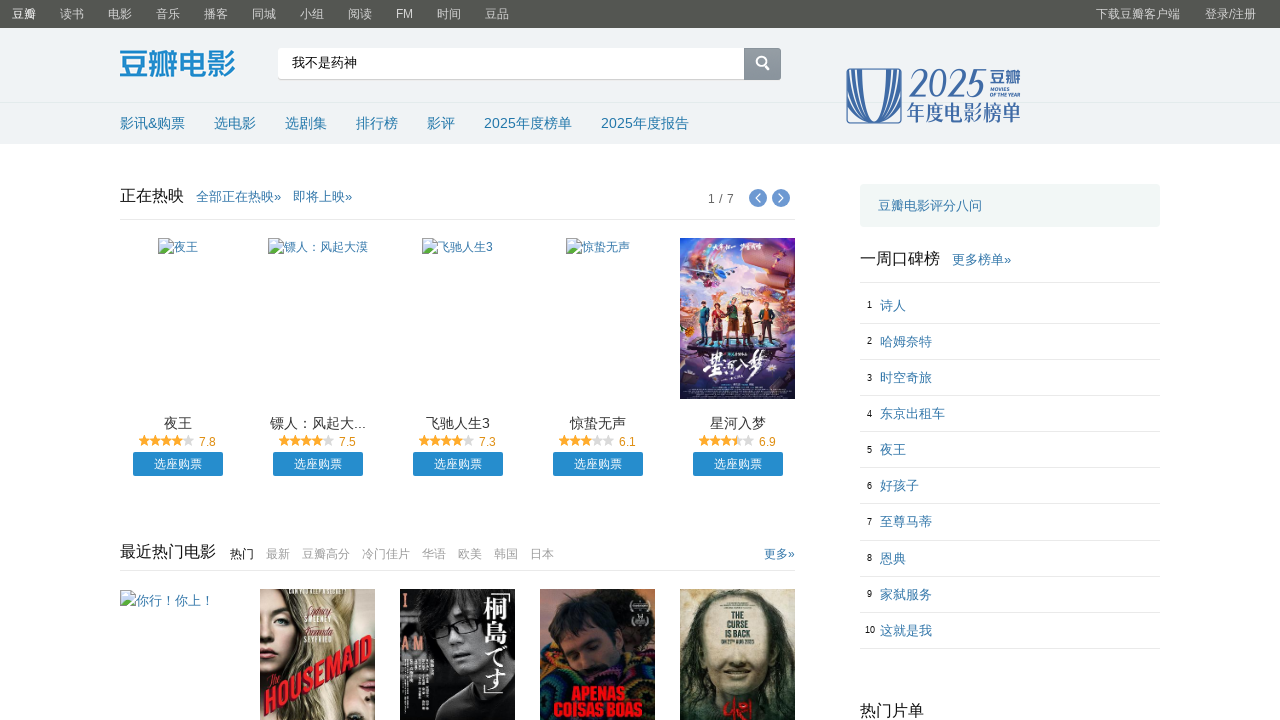

Located element by CSS selector (movie nav logo link)
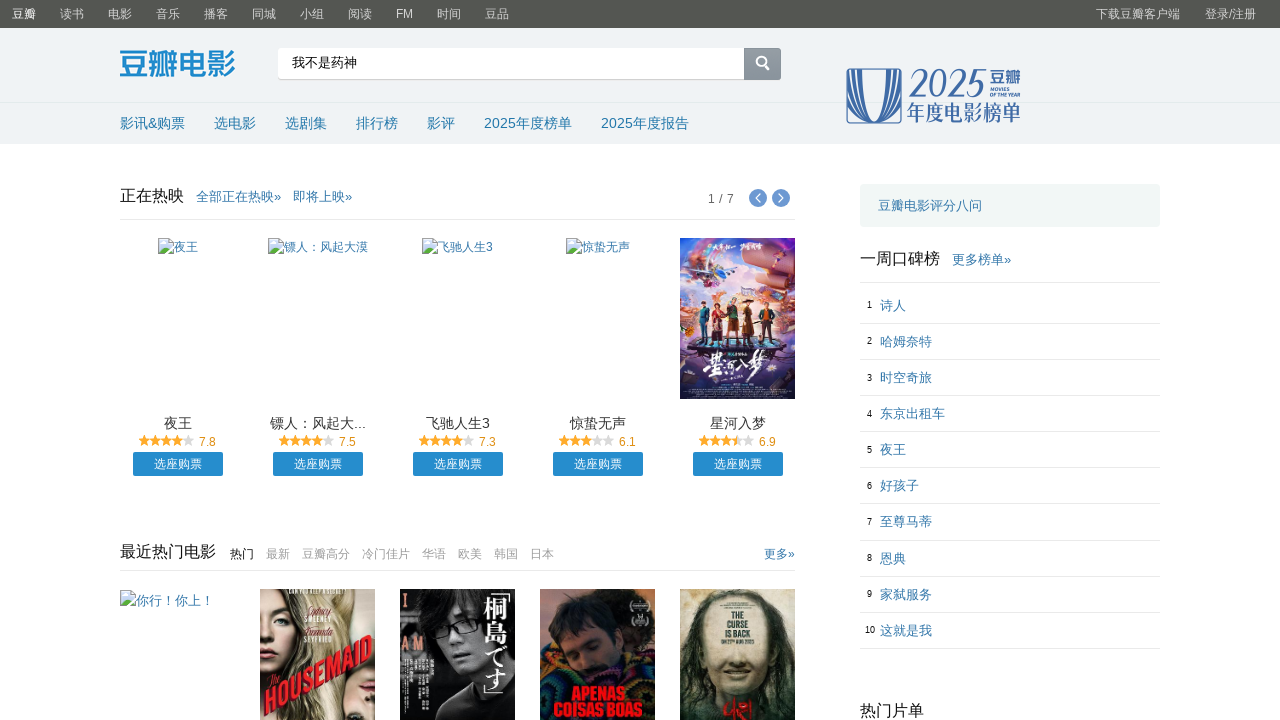

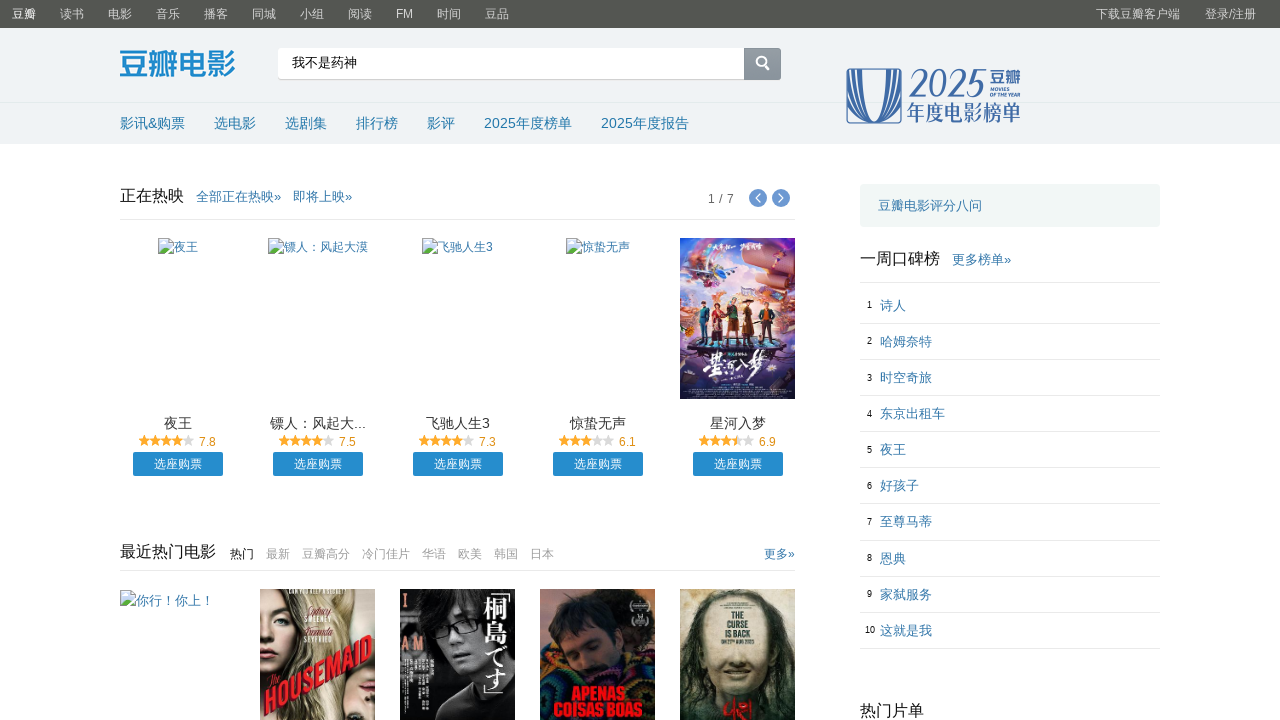